Navigates to a practice automation page and finds all links on the page to verify they are present and accessible

Starting URL: https://rahulshettyacademy.com/AutomationPractice/

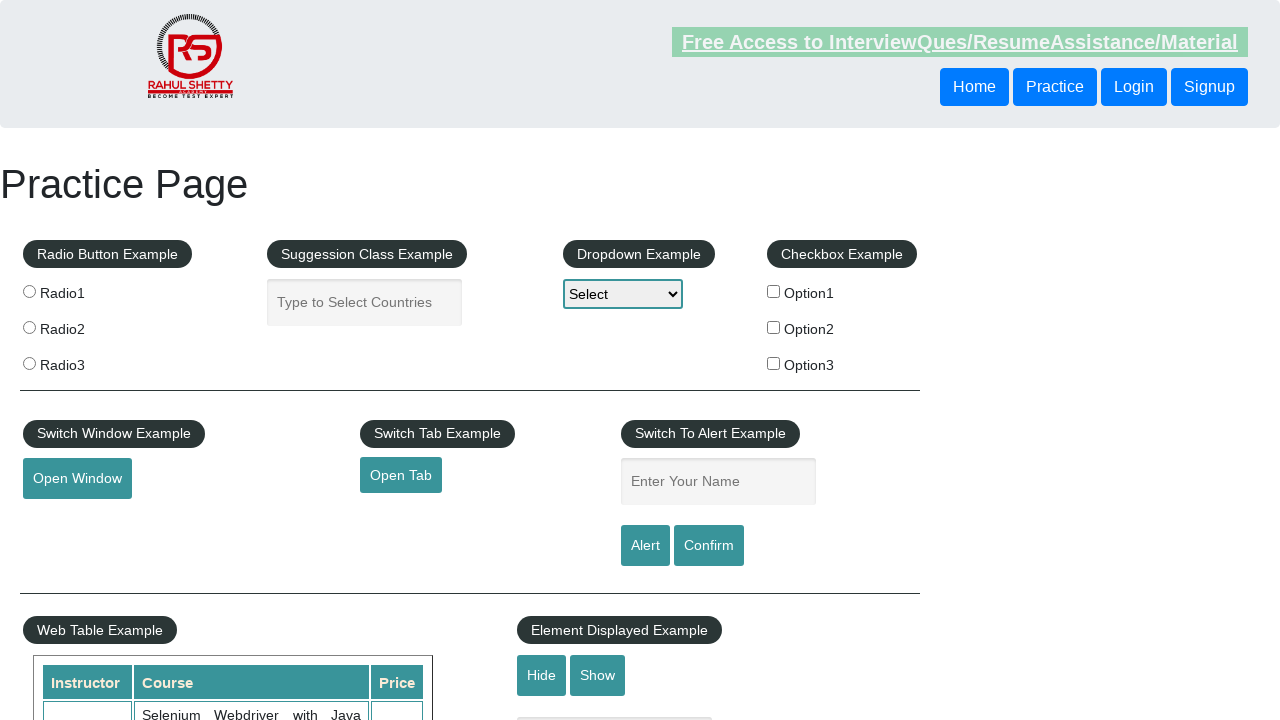

Navigated to AutomationPractice page
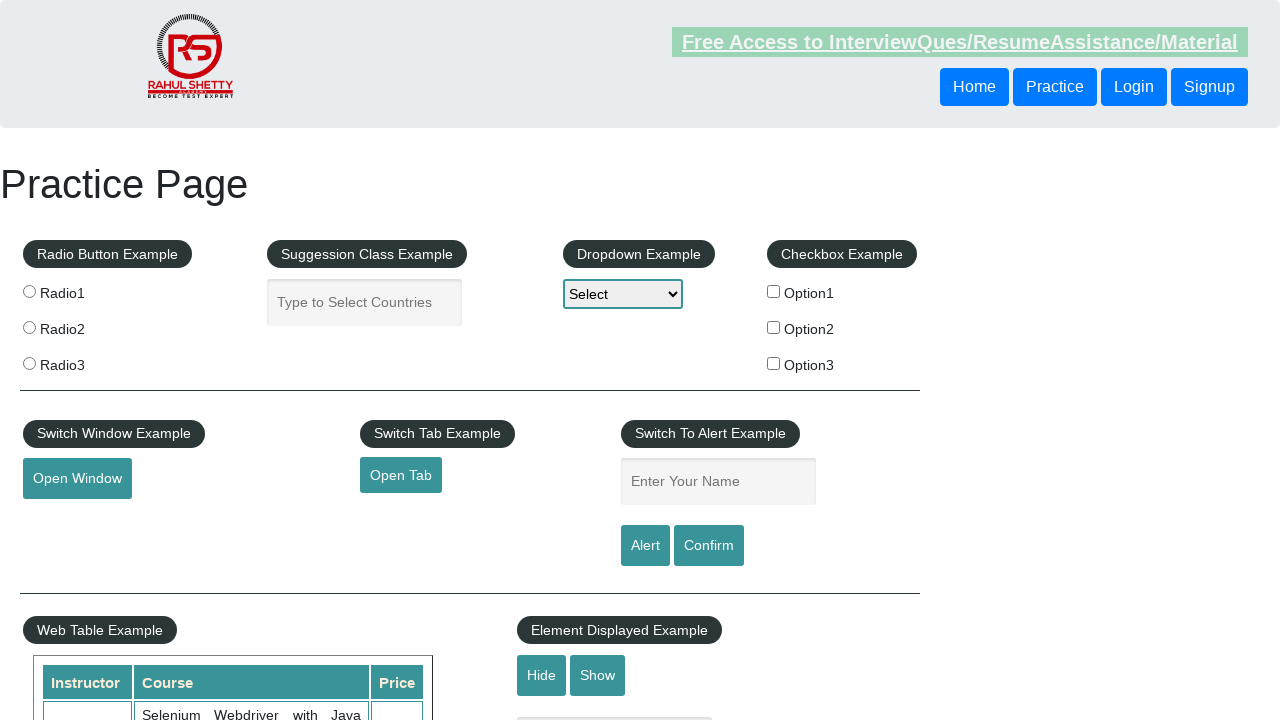

Page DOM content loaded
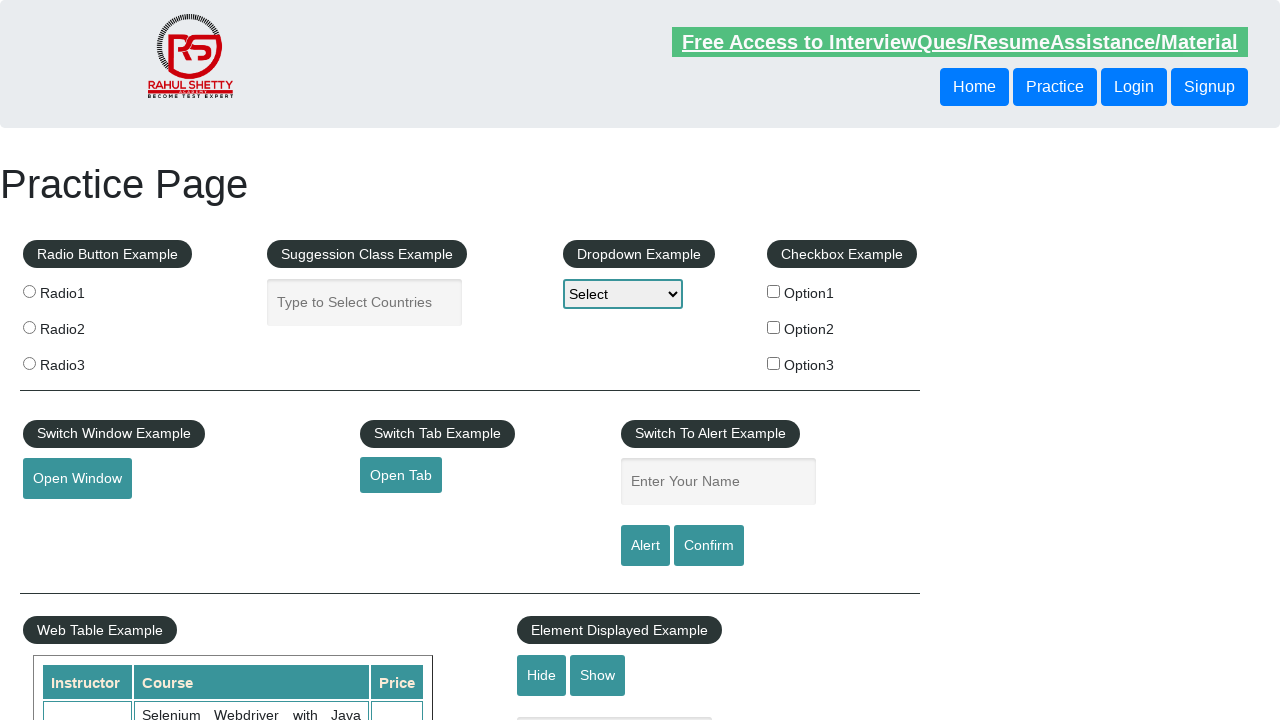

Found 27 links on the page
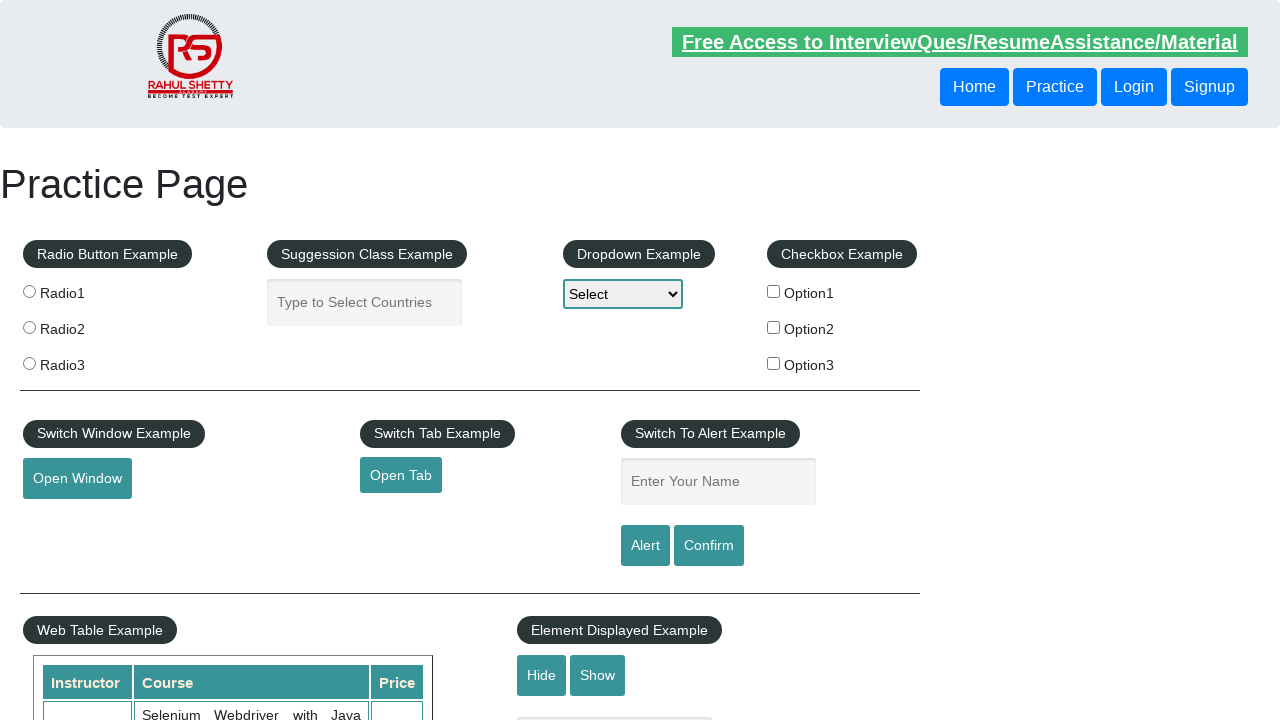

Verified that links are present on the page
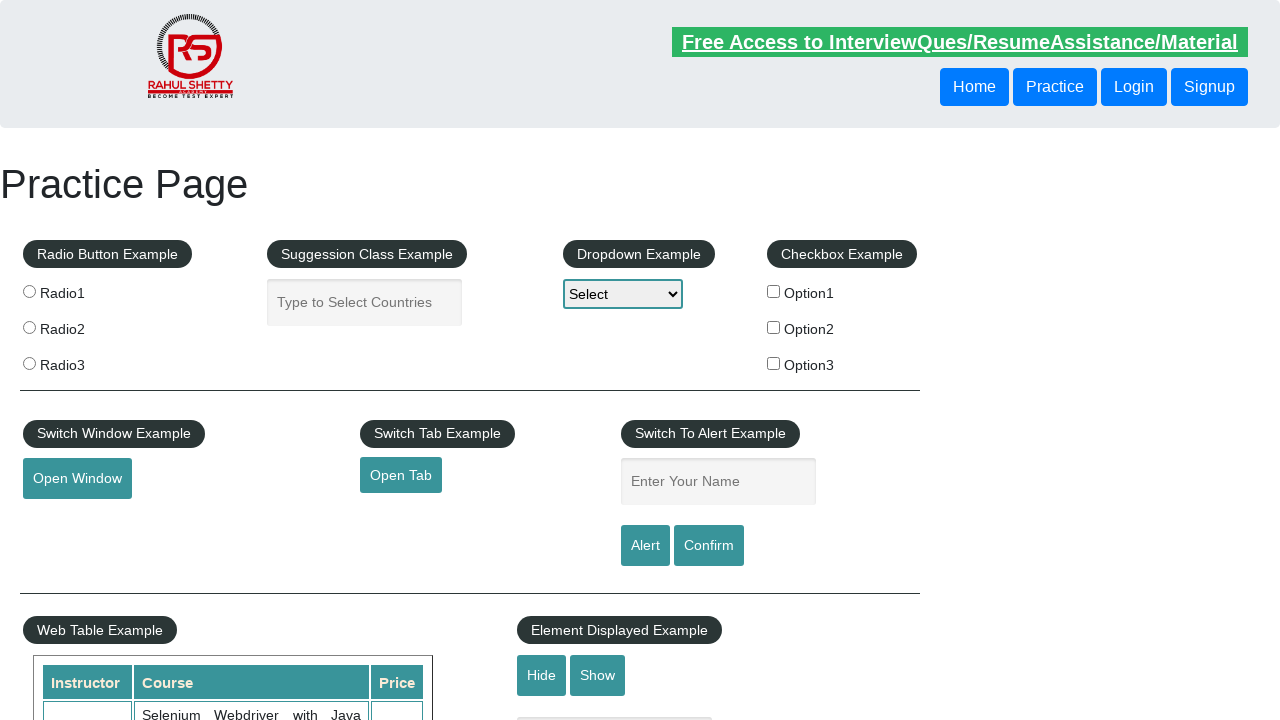

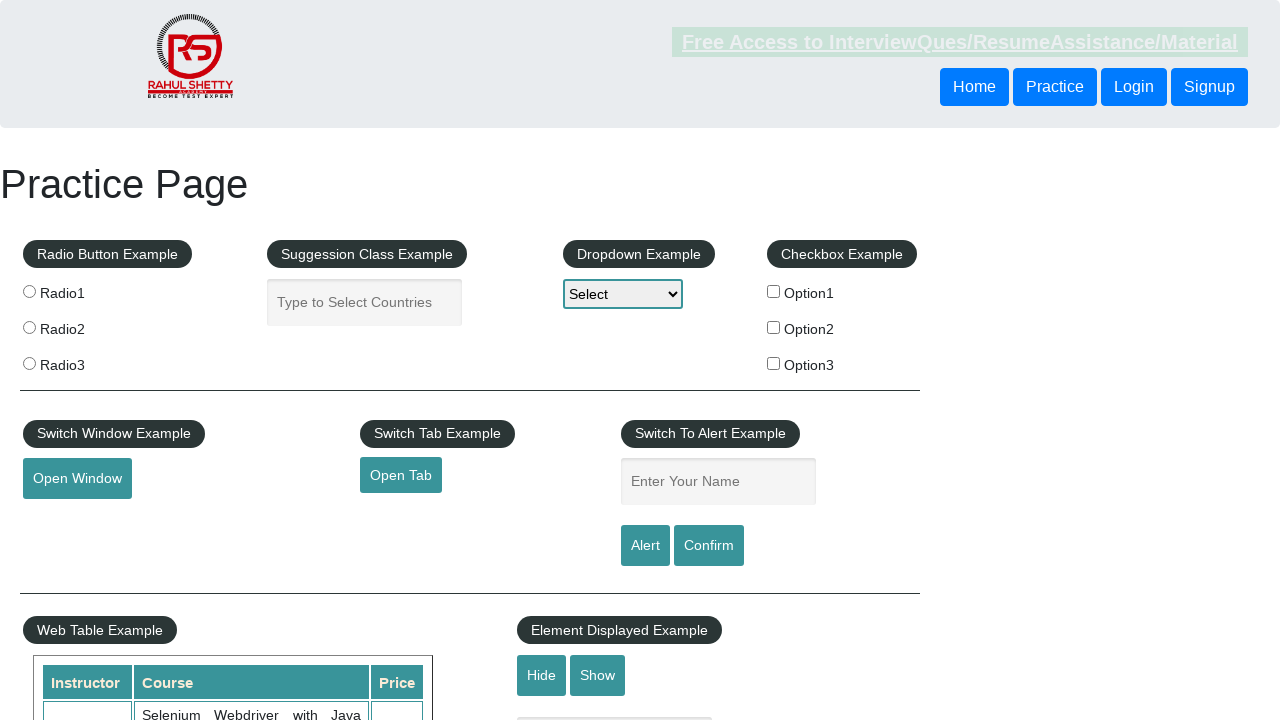